Tests that clicking the submit language button without filling in any fields displays an error message about incomplete input

Starting URL: http://www.99-bottles-of-beer.net/submitnewlanguage.html

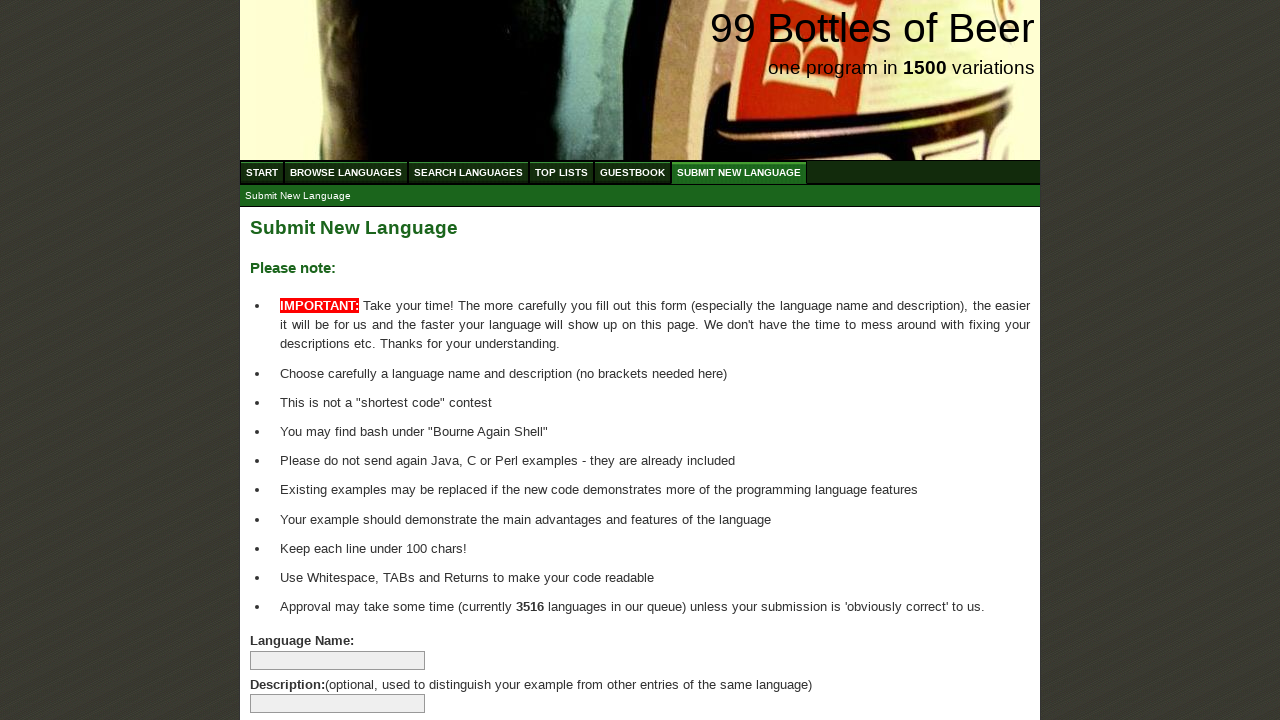

Navigated to submit new language page
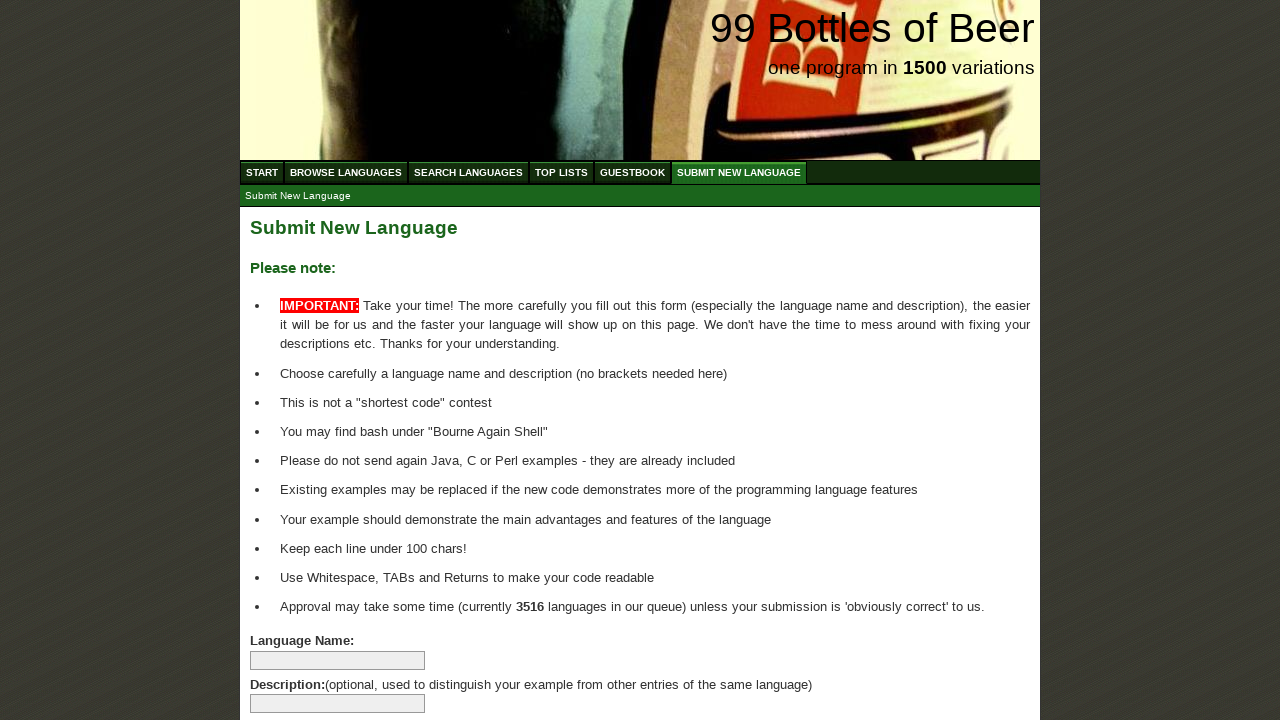

Clicked submit language button without filling any fields at (294, 665) on input[name='submitlanguage']
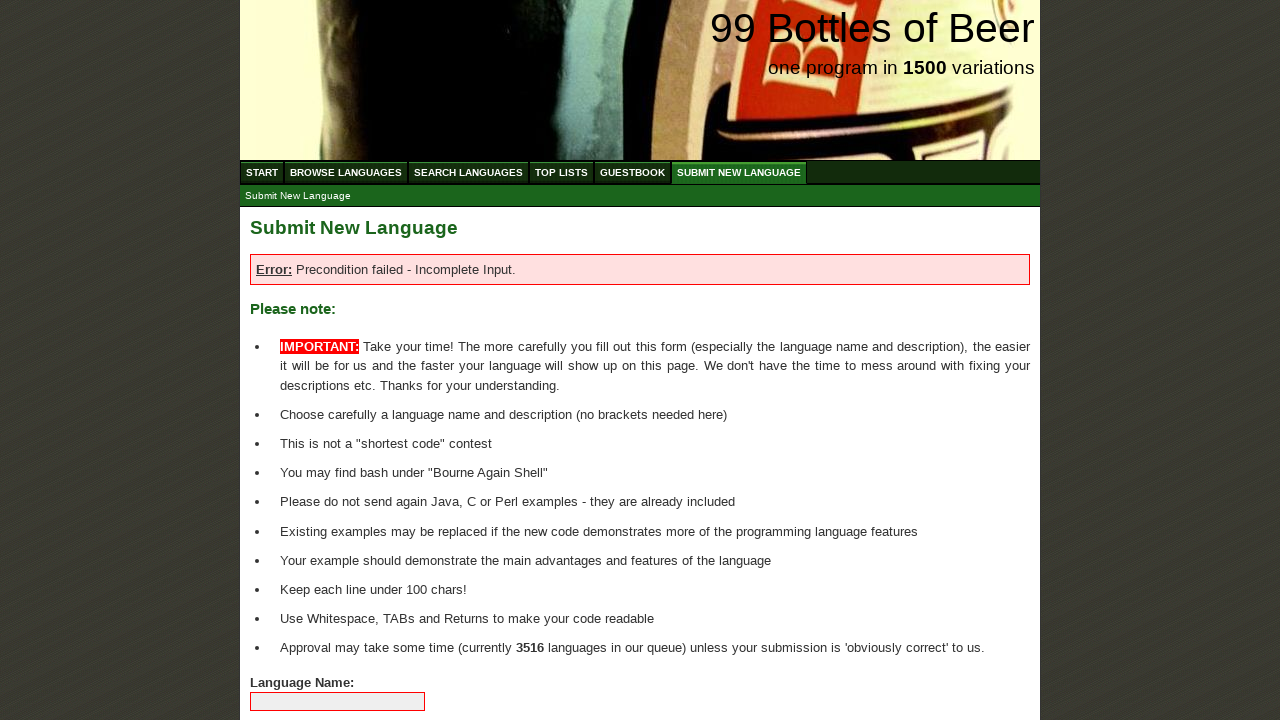

Error message element appeared on page
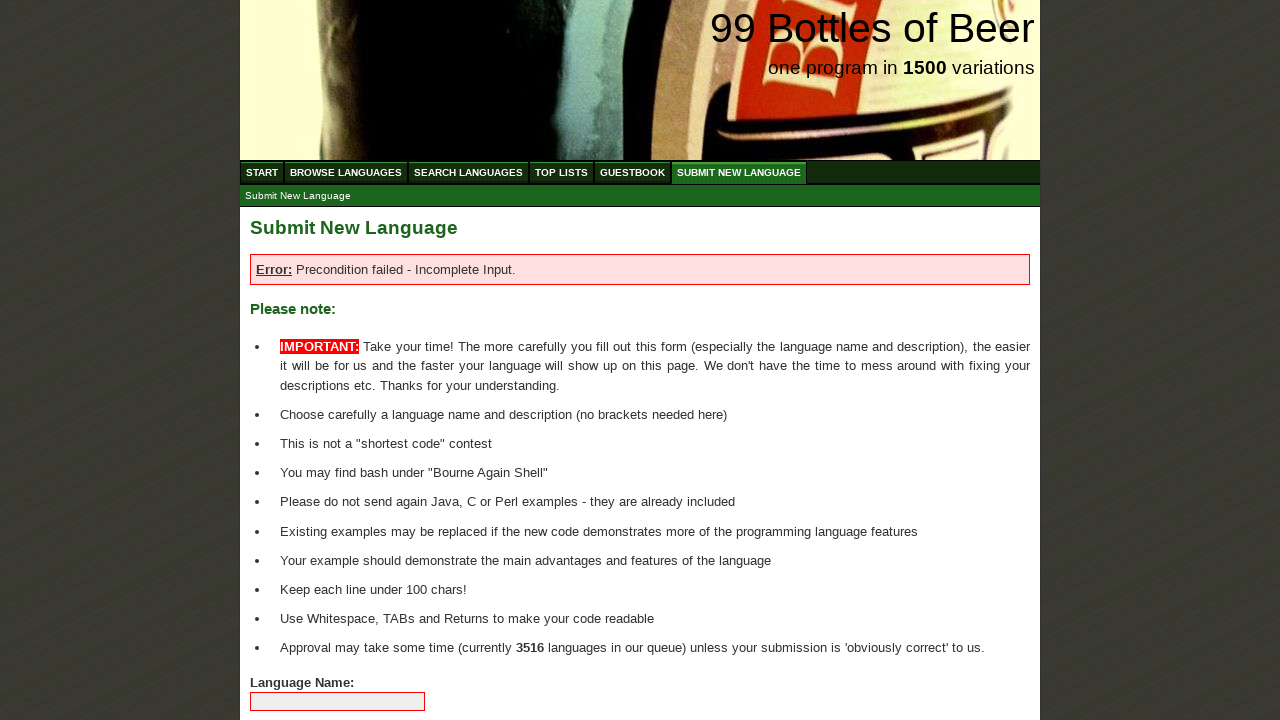

Verified error message text matches expected message about incomplete input
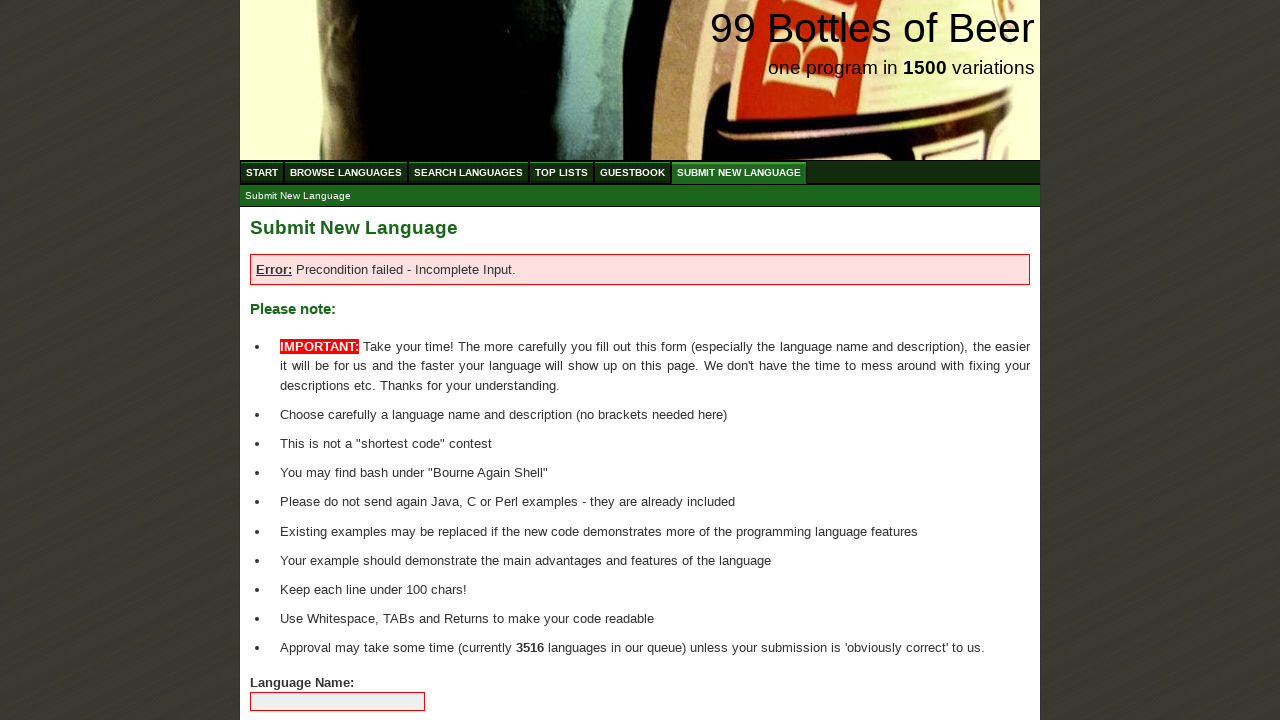

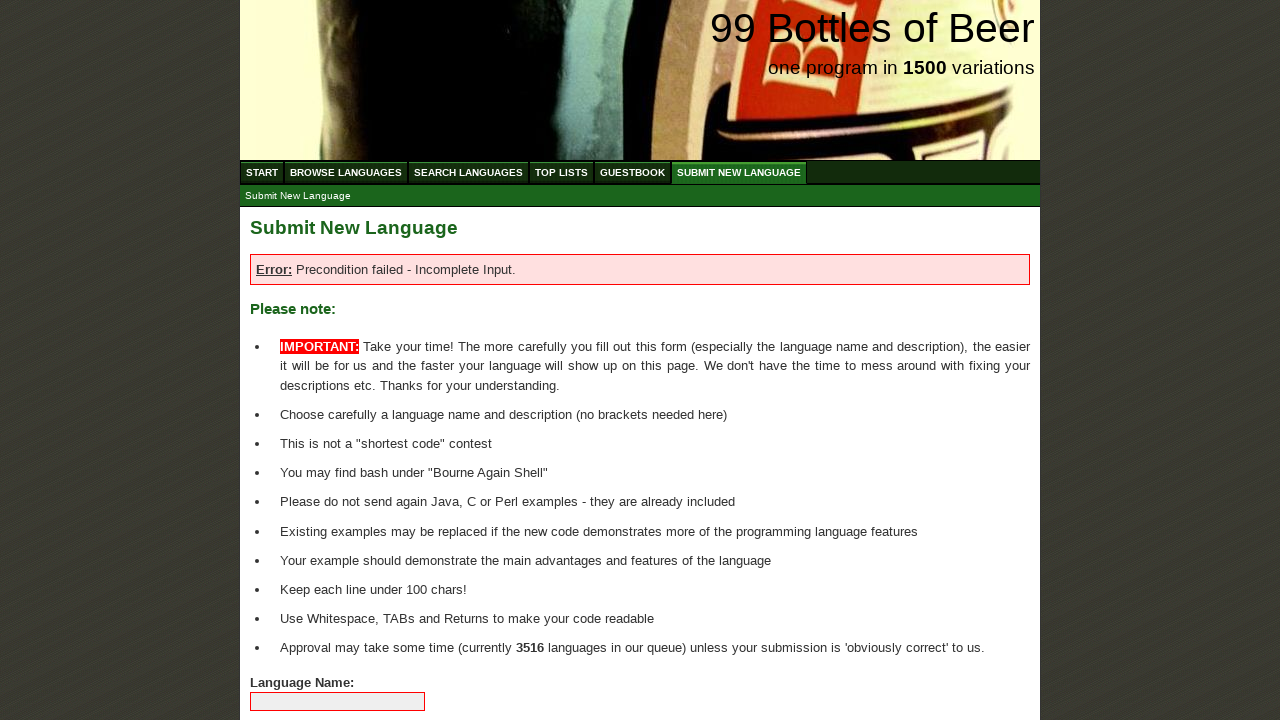